Tests navigation to Html Elements page and highlights various elements using different locator strategies including text-based and pseudo-class selectors

Starting URL: https://techglobal-training.com/frontend

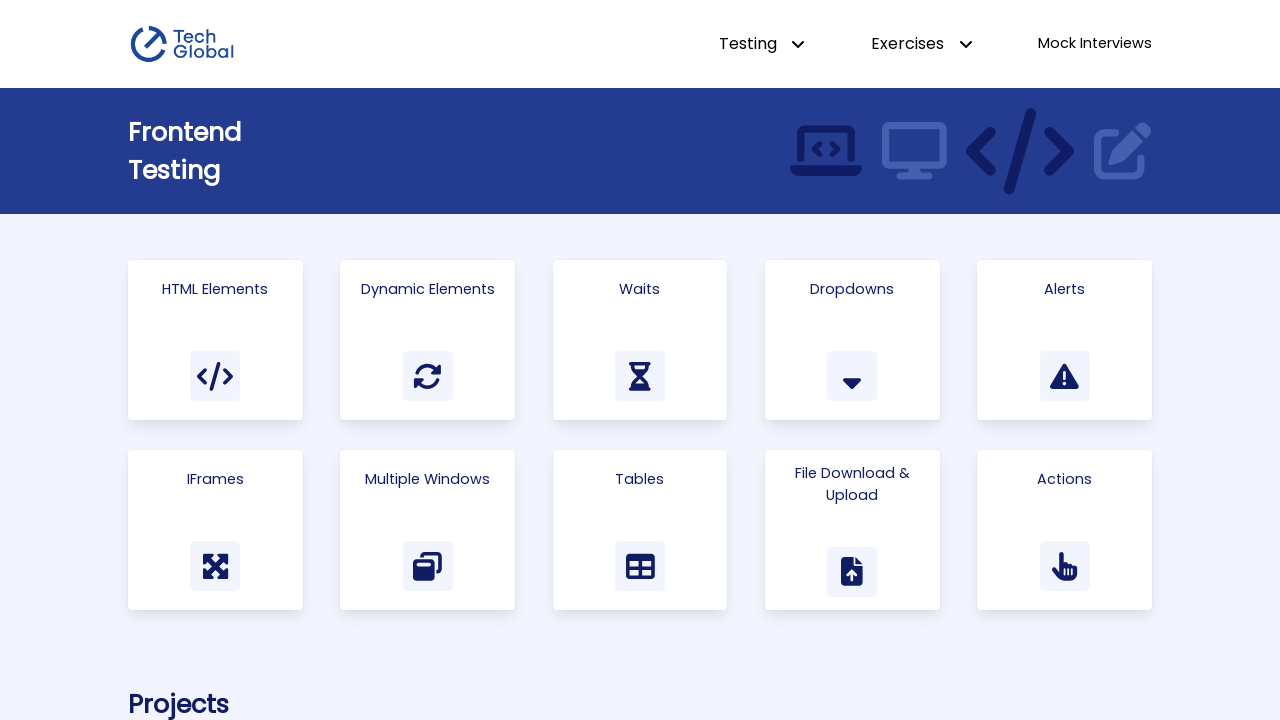

Clicked on Html Elements link at (215, 340) on a >> internal:has-text="Html Elements"i
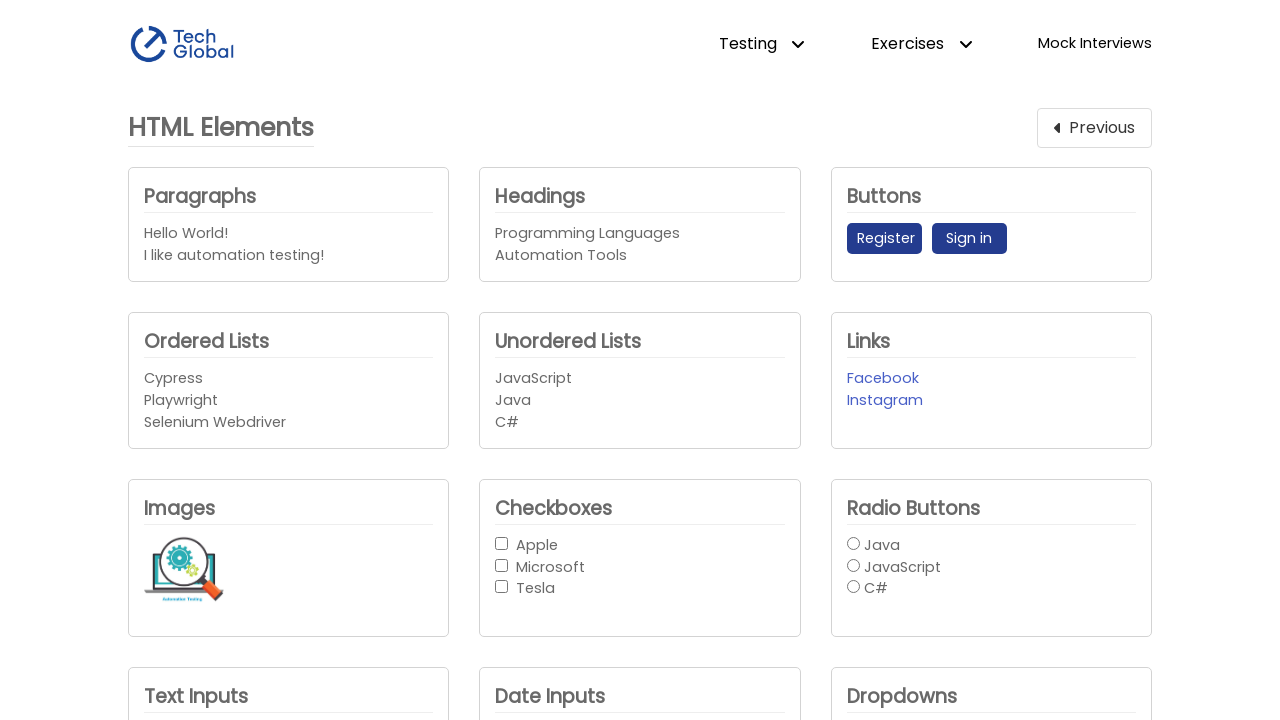

Register button is visible and ready
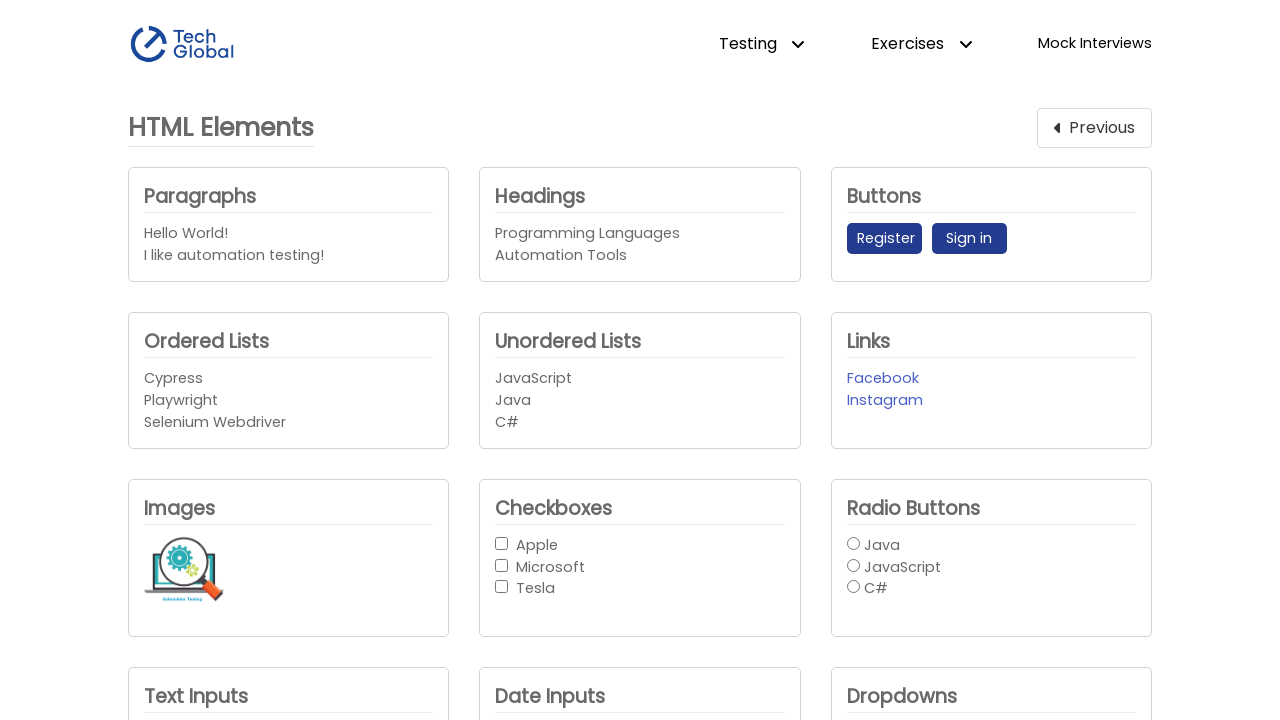

Sign in button with pseudo-class selector is visible and ready
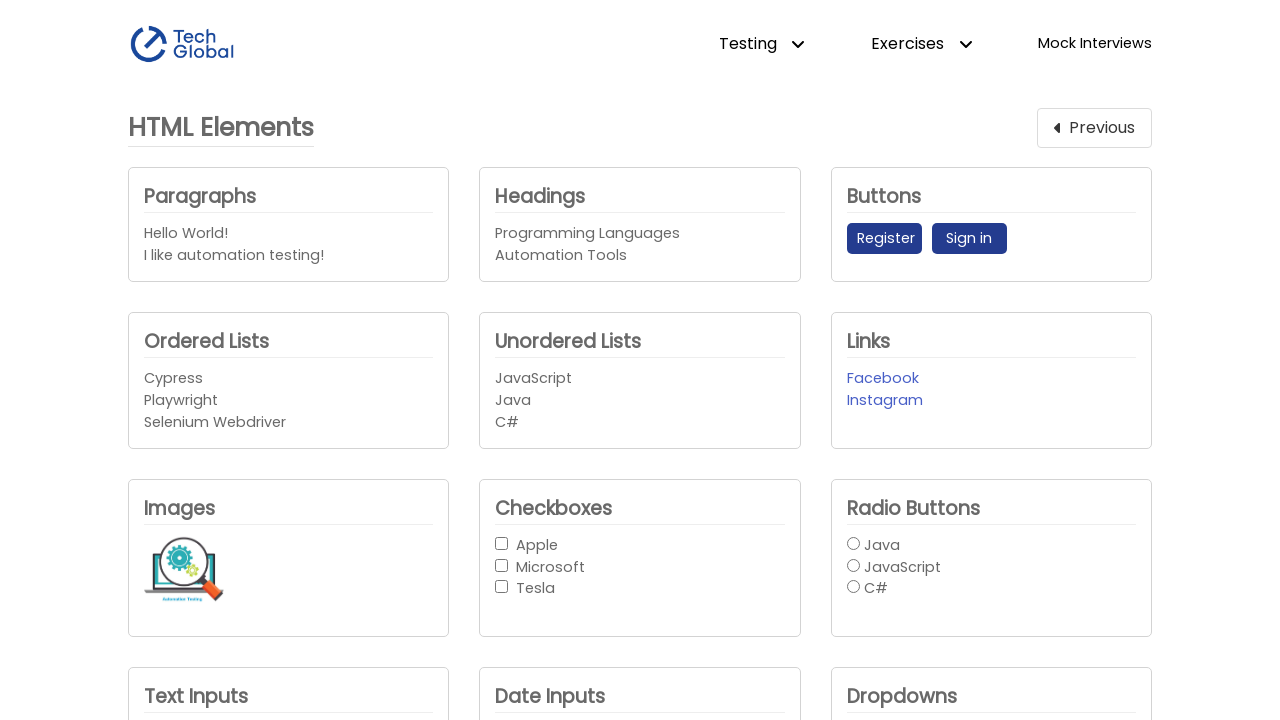

Radio button group containing java_radio element is visible and ready
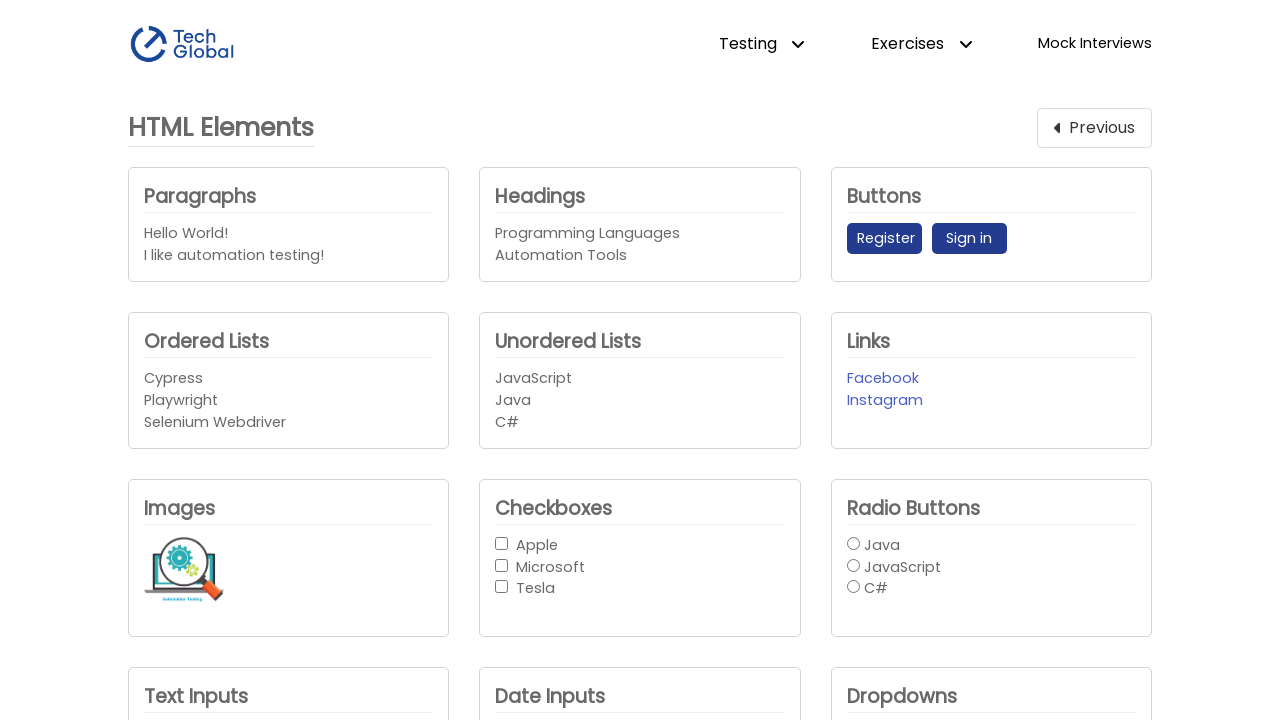

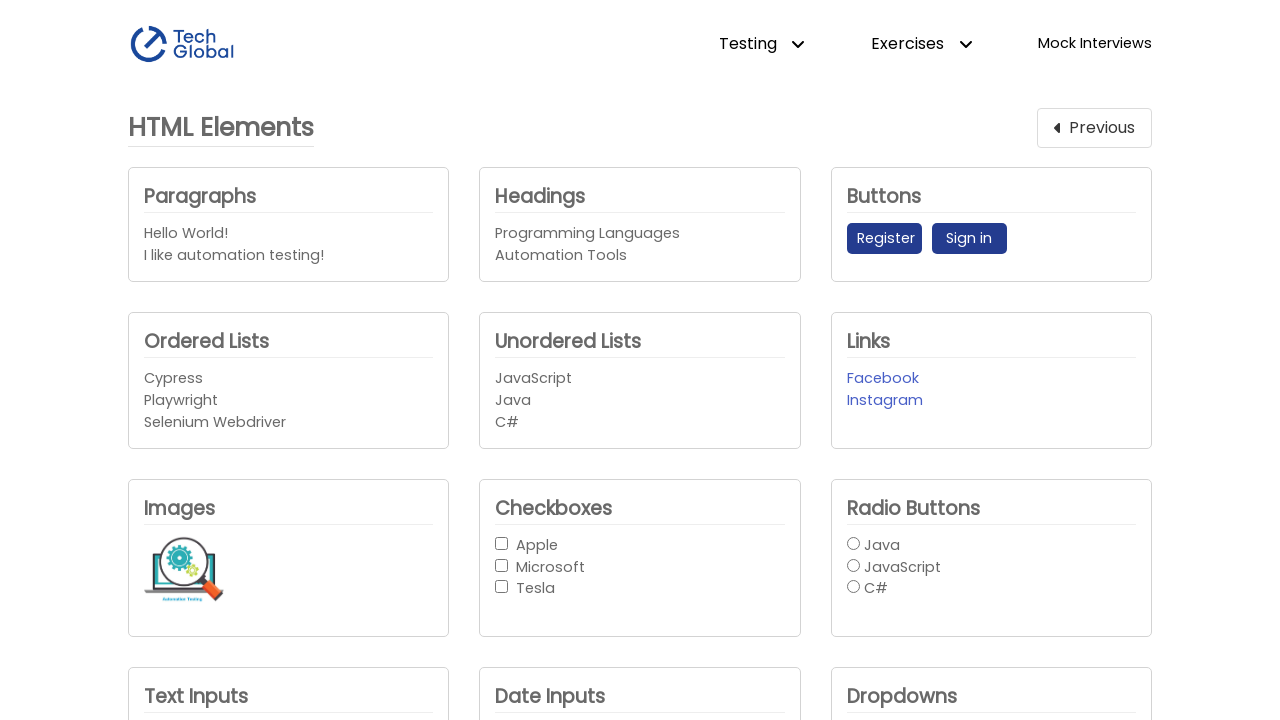